Tests drag and drop functionality on the jQuery UI demo page using a manual click-hold-move-release sequence to drag an element onto a droppable target.

Starting URL: http://jqueryui.com/droppable/

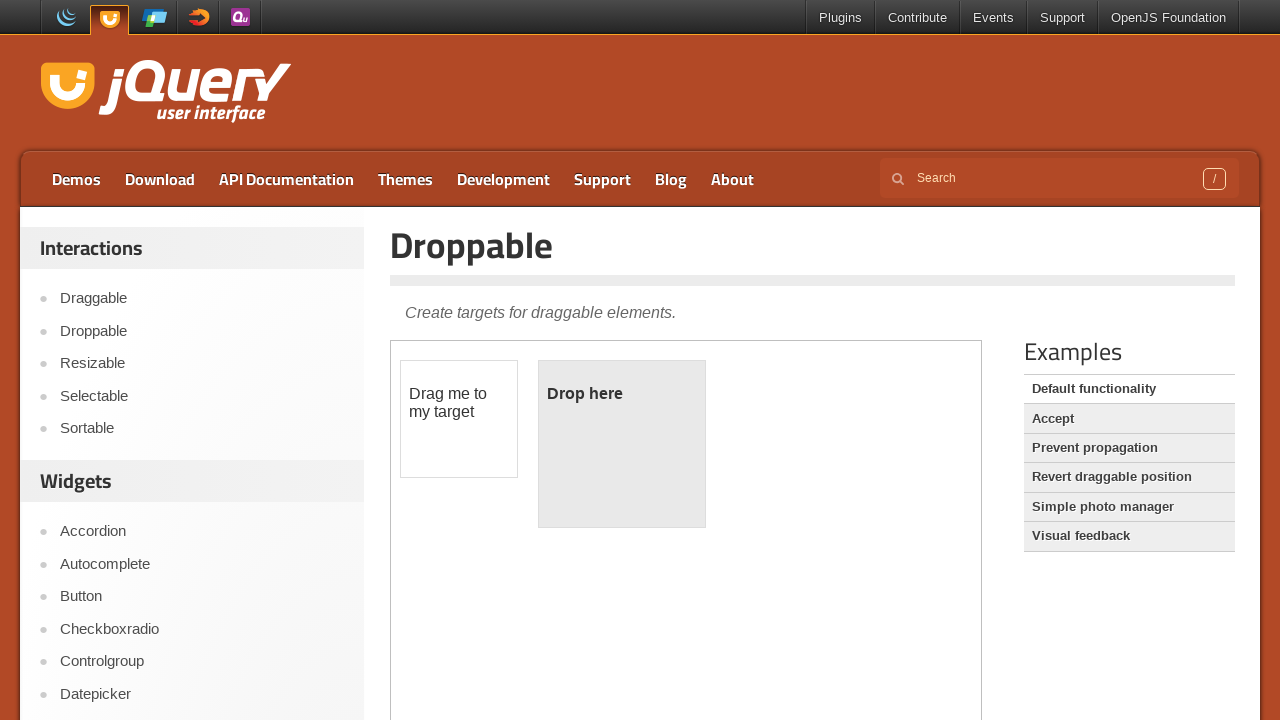

Located the demo iframe
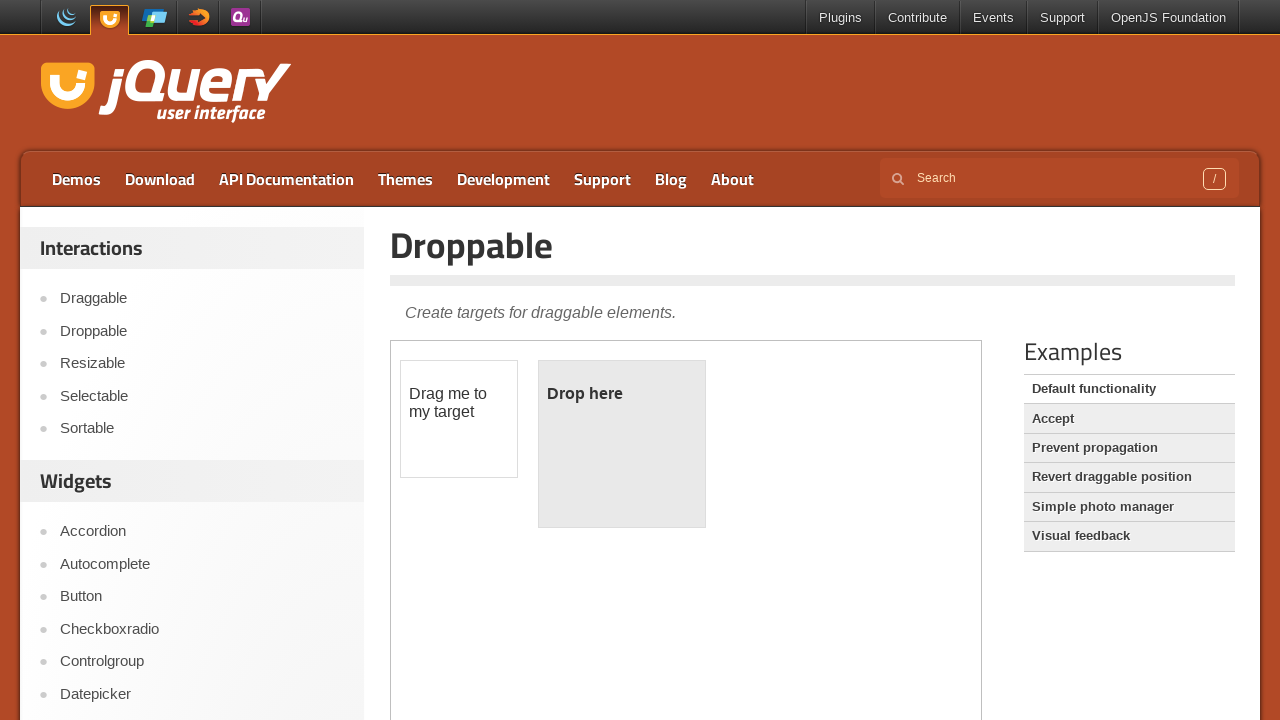

Draggable element became visible
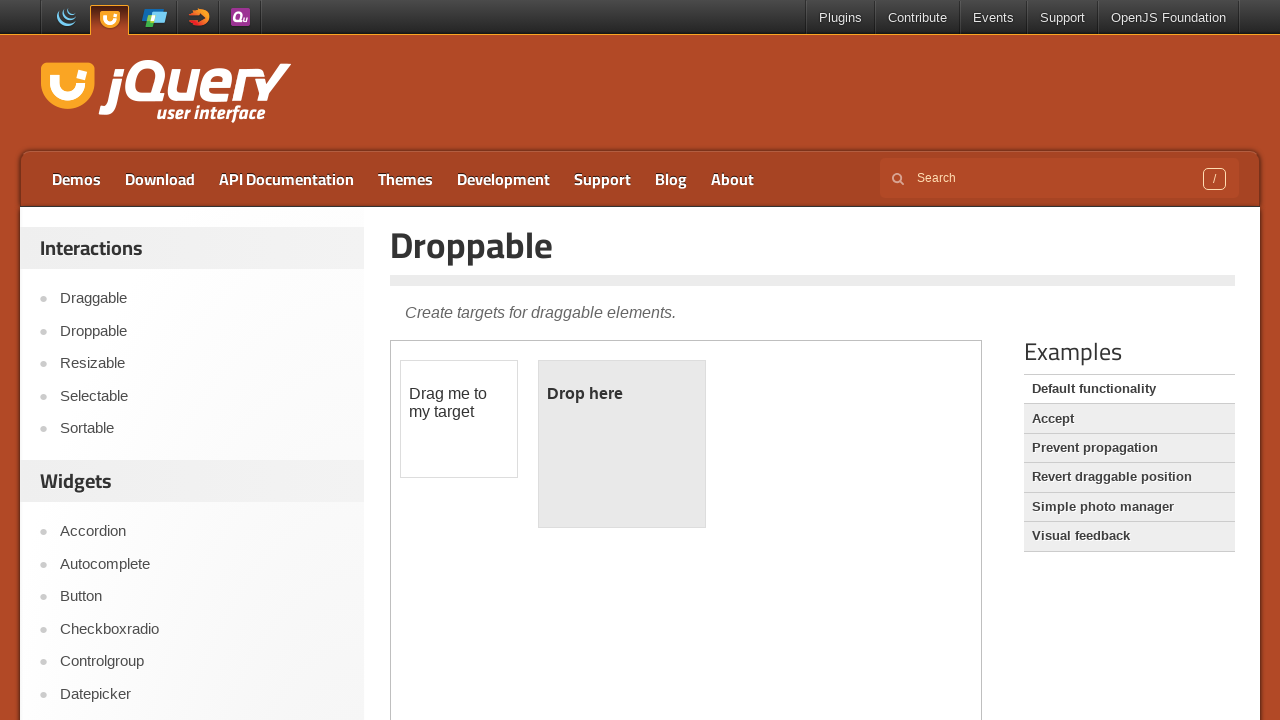

Droppable element became visible
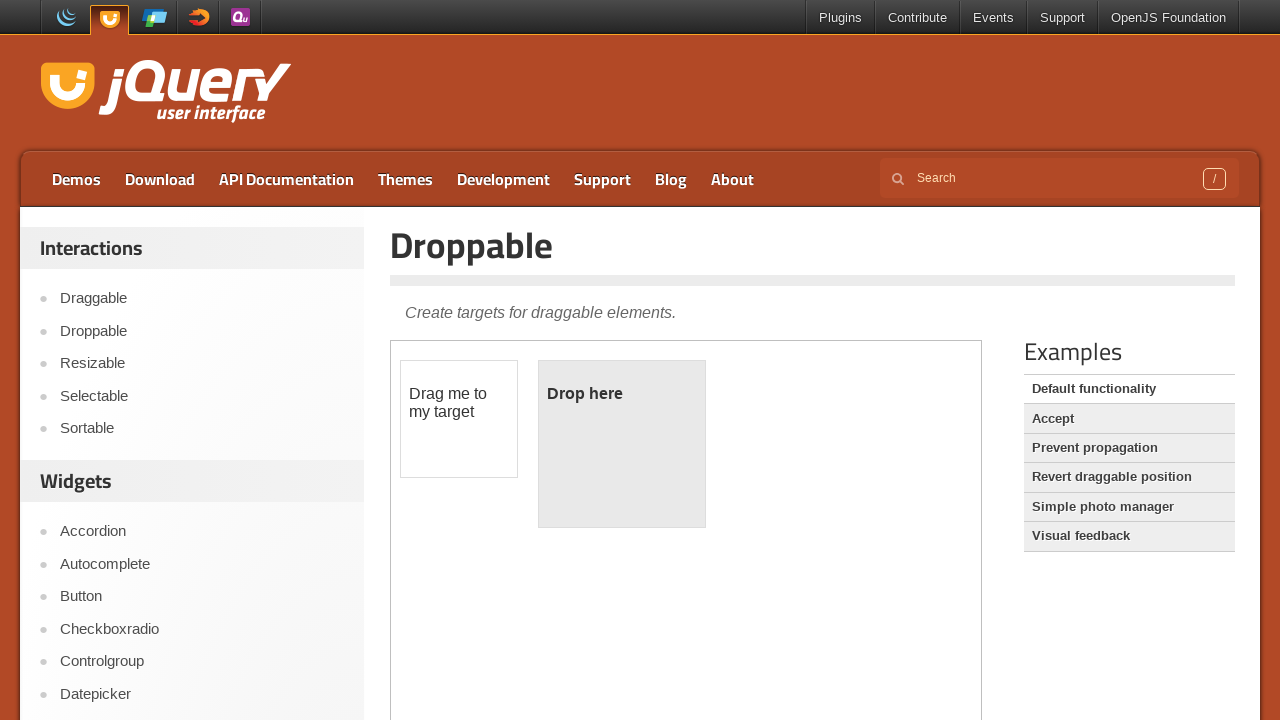

Dragged the draggable element onto the droppable target at (622, 444)
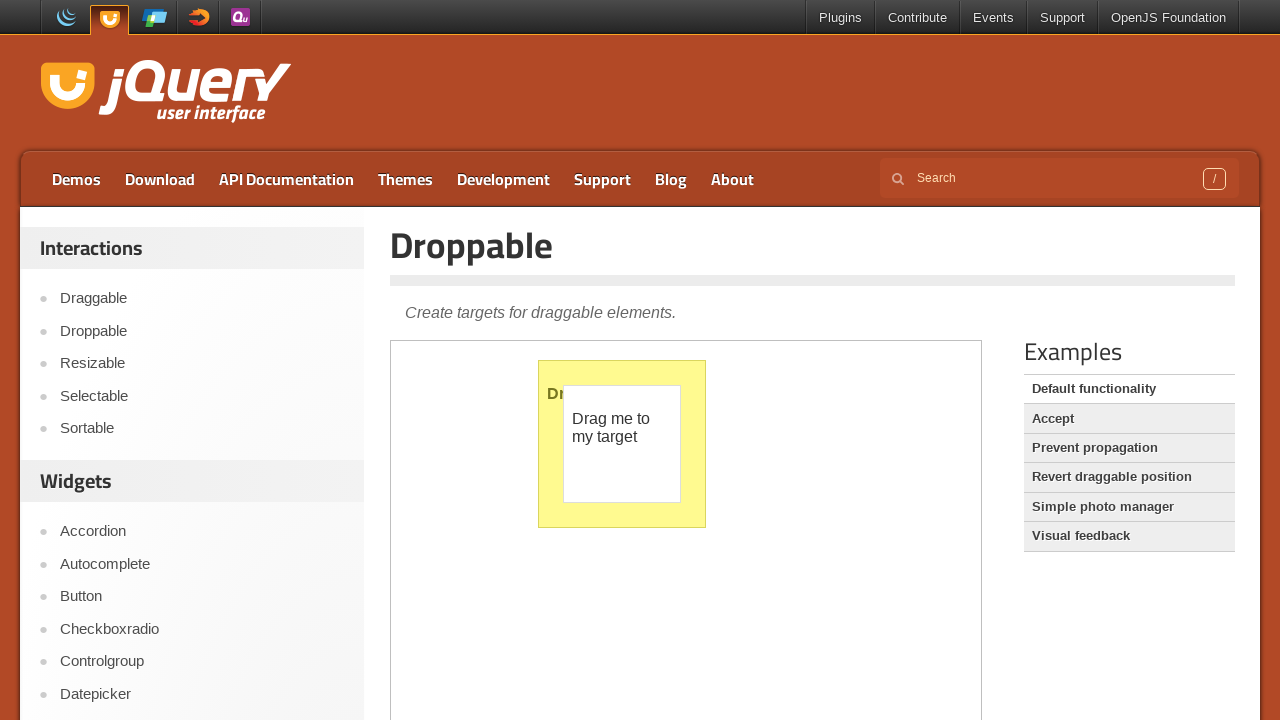

Verified that droppable element displays 'Dropped!' confirming successful drop
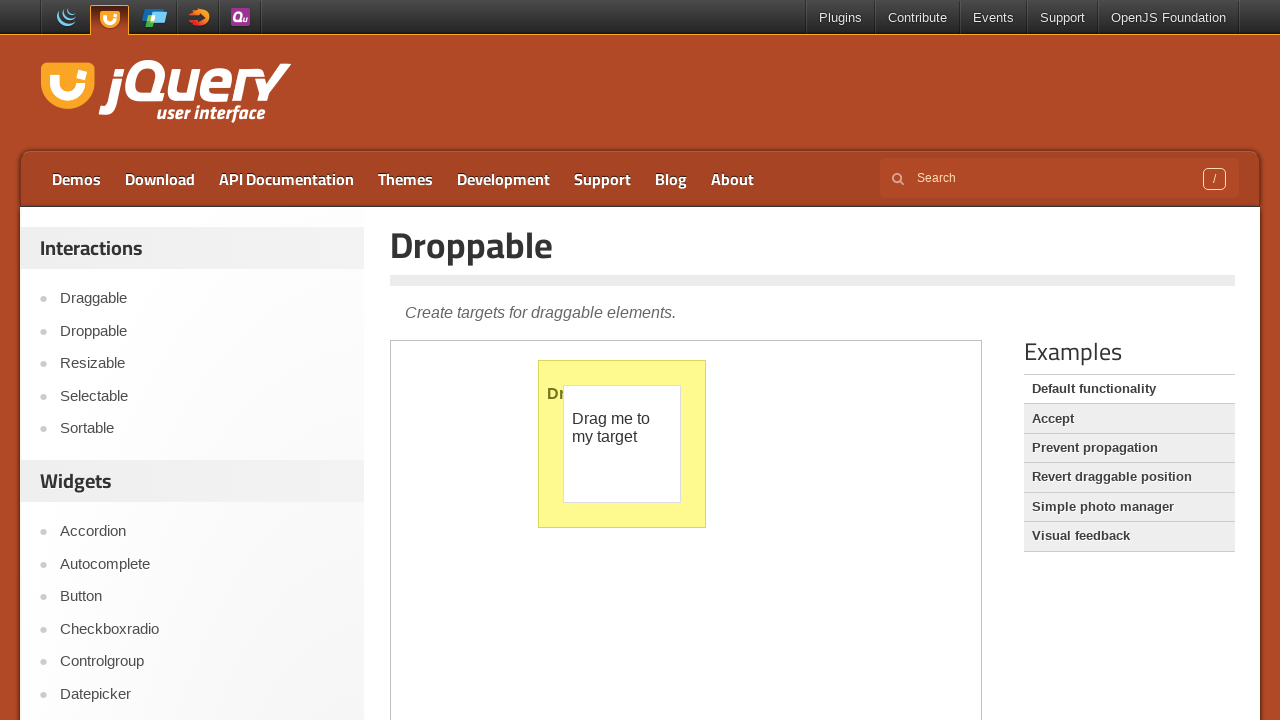

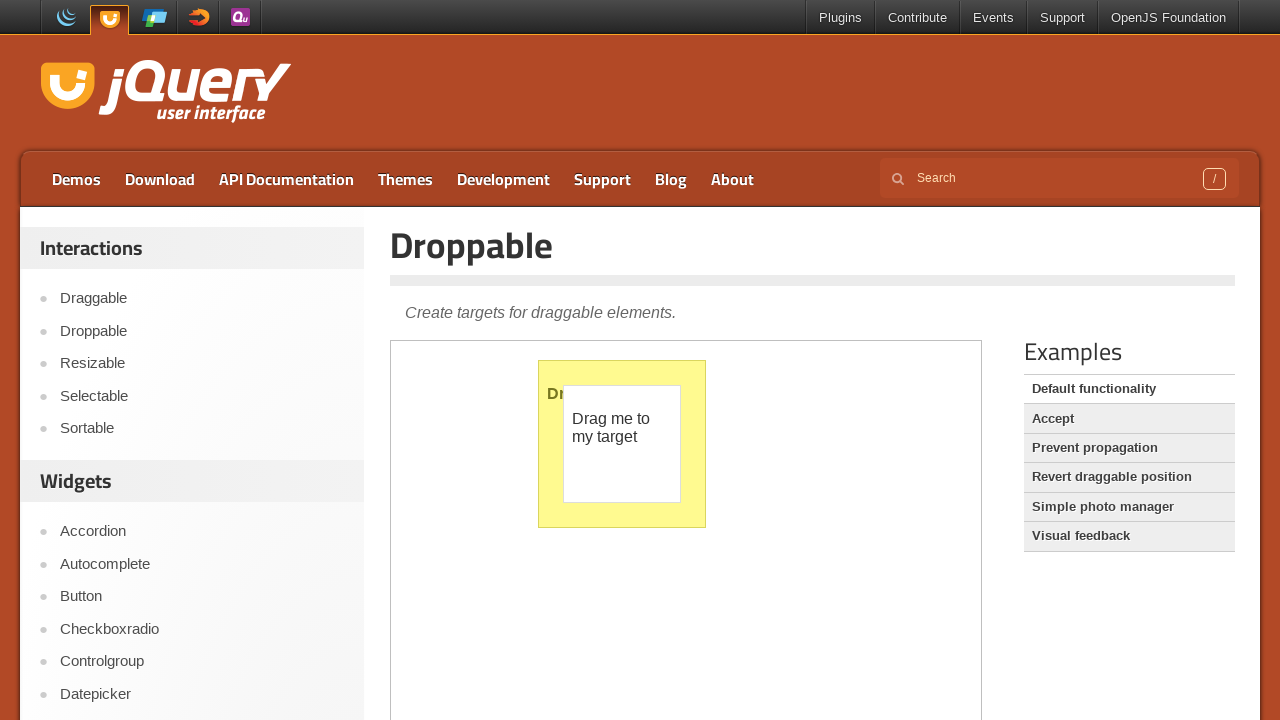